Tests JavaScript confirm dialog functionality by clicking a confirm button and dismissing the confirmation dialog

Starting URL: https://rahulshettyacademy.com/AutomationPractice/

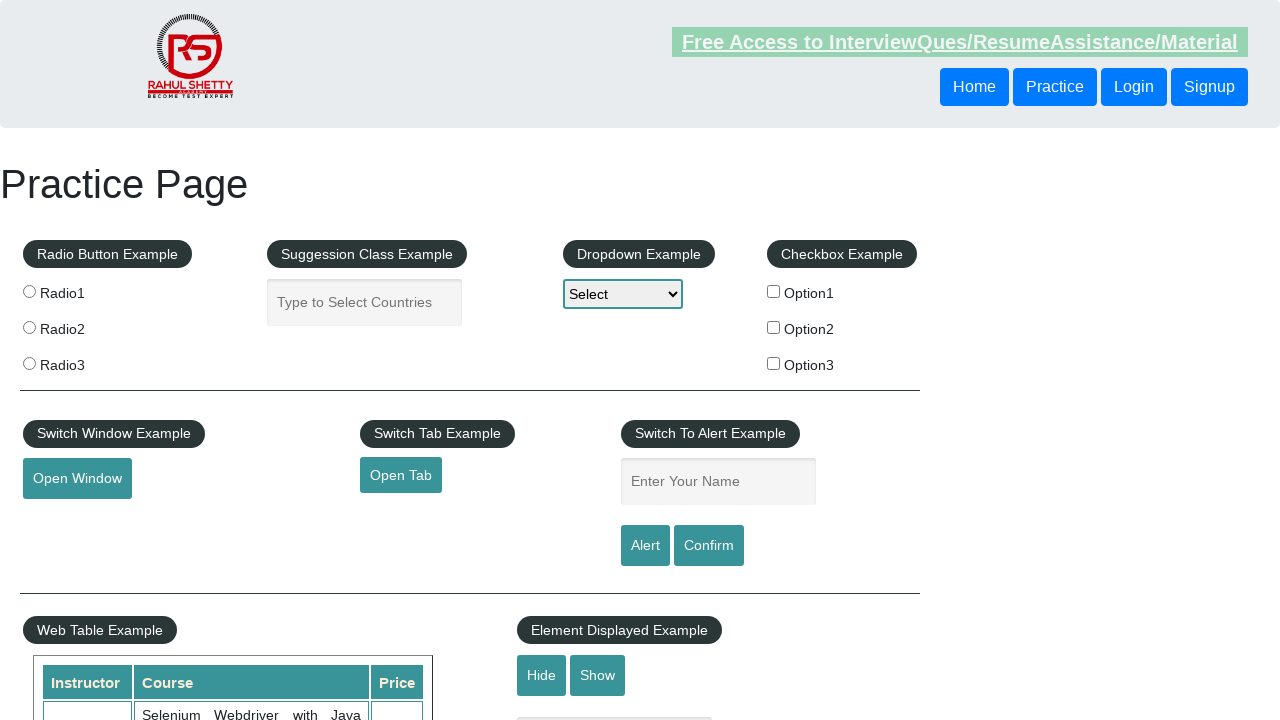

Set up dialog handler to dismiss confirm dialogs
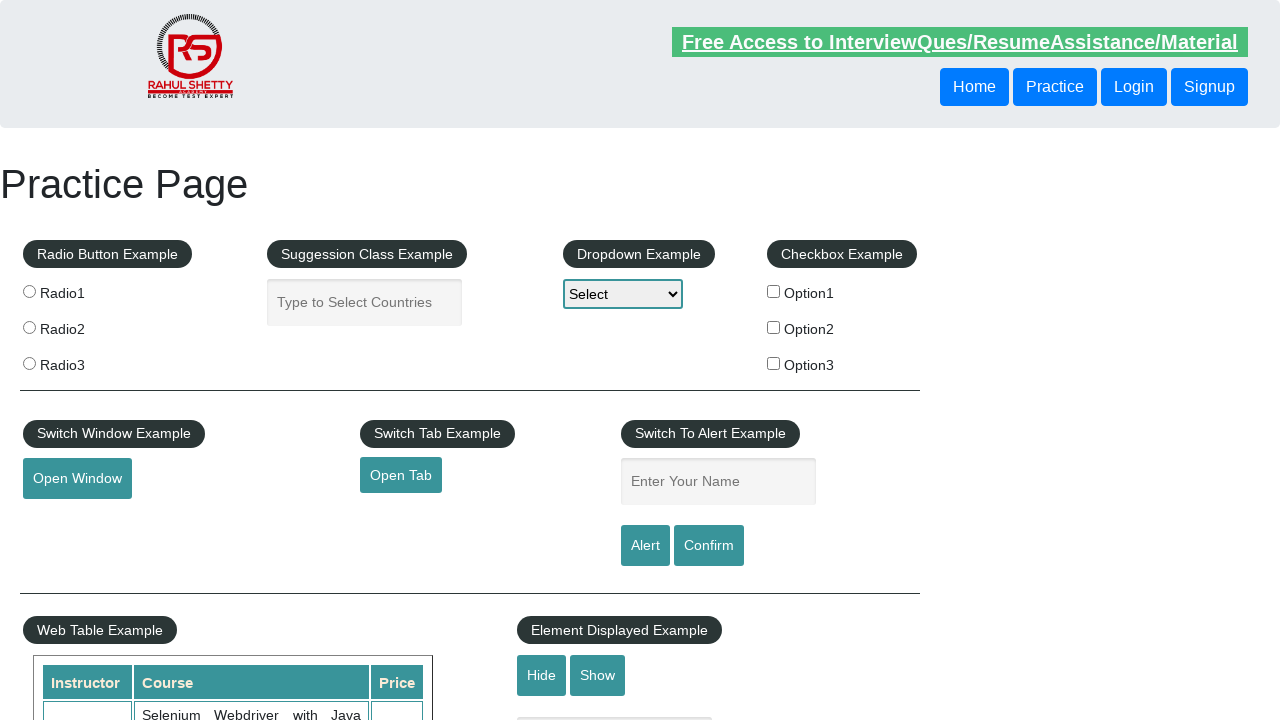

Clicked confirm button to trigger confirmation dialog at (709, 546) on #confirmbtn
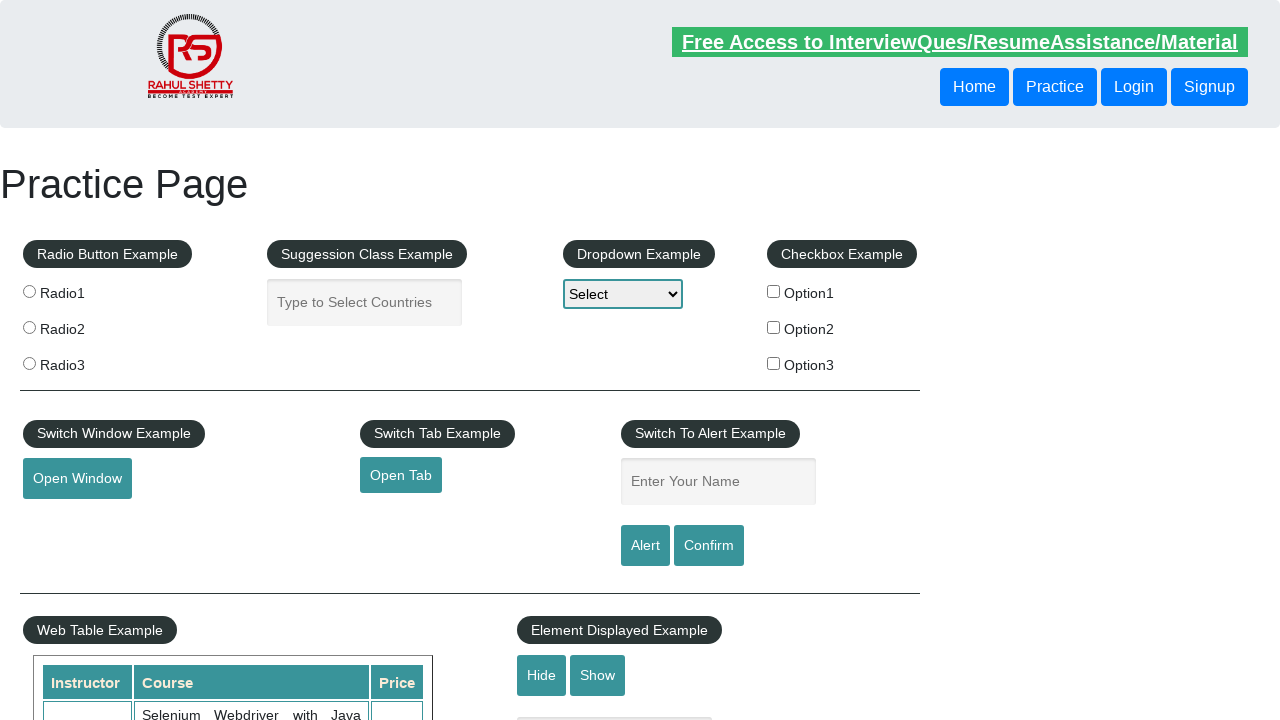

Waited for dialog interaction to complete
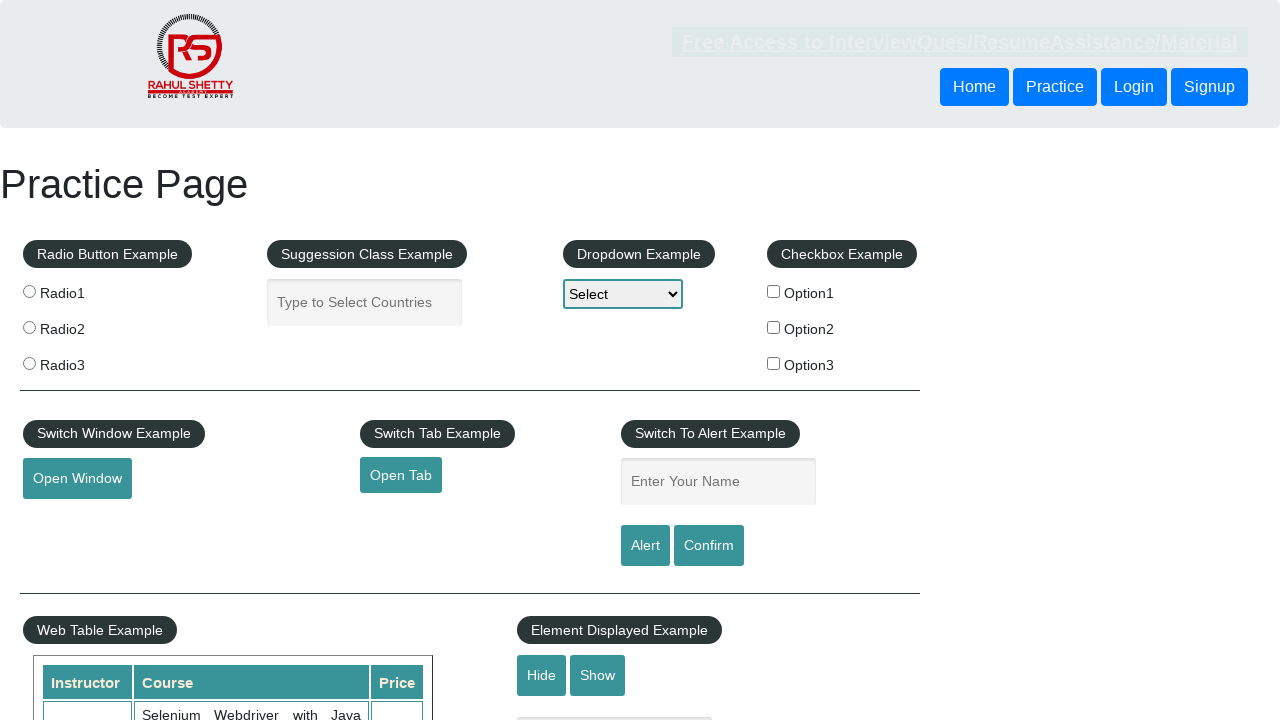

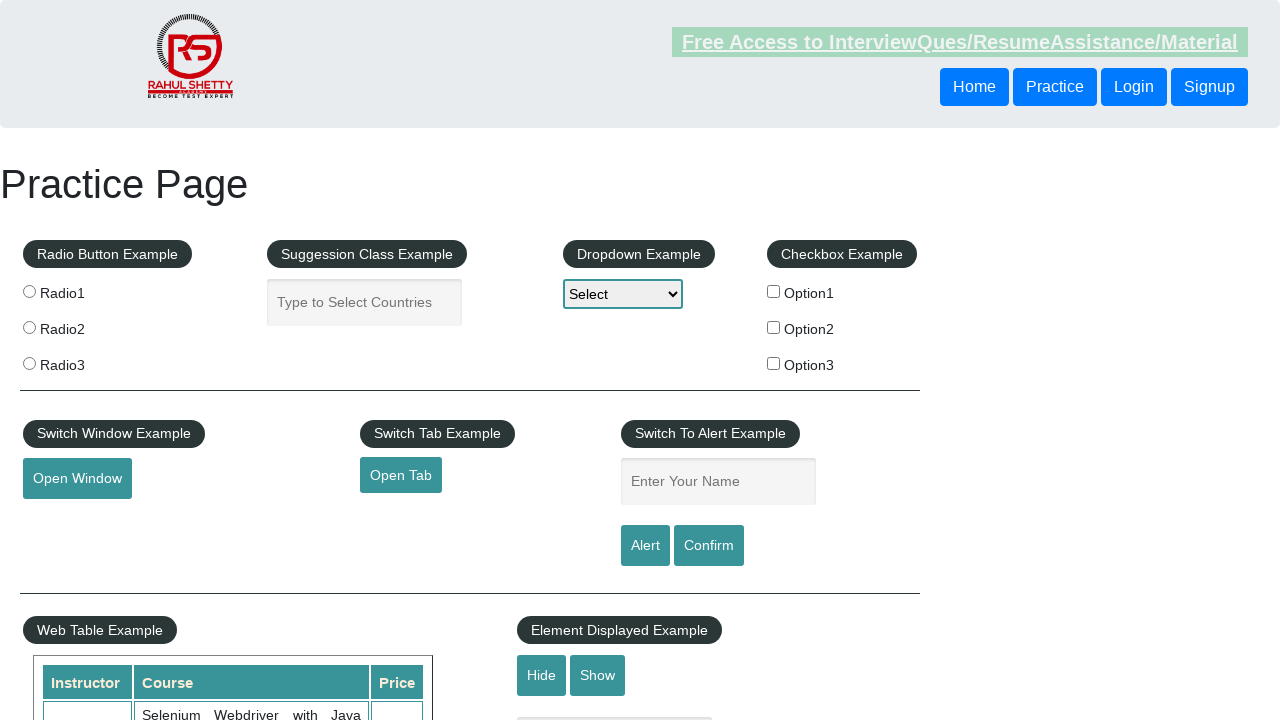